Tests the text input functionality on UI Testing Playground by entering text in an input field and clicking a button to verify the button's text updates to match the input value.

Starting URL: http://uitestingplayground.com/textinput

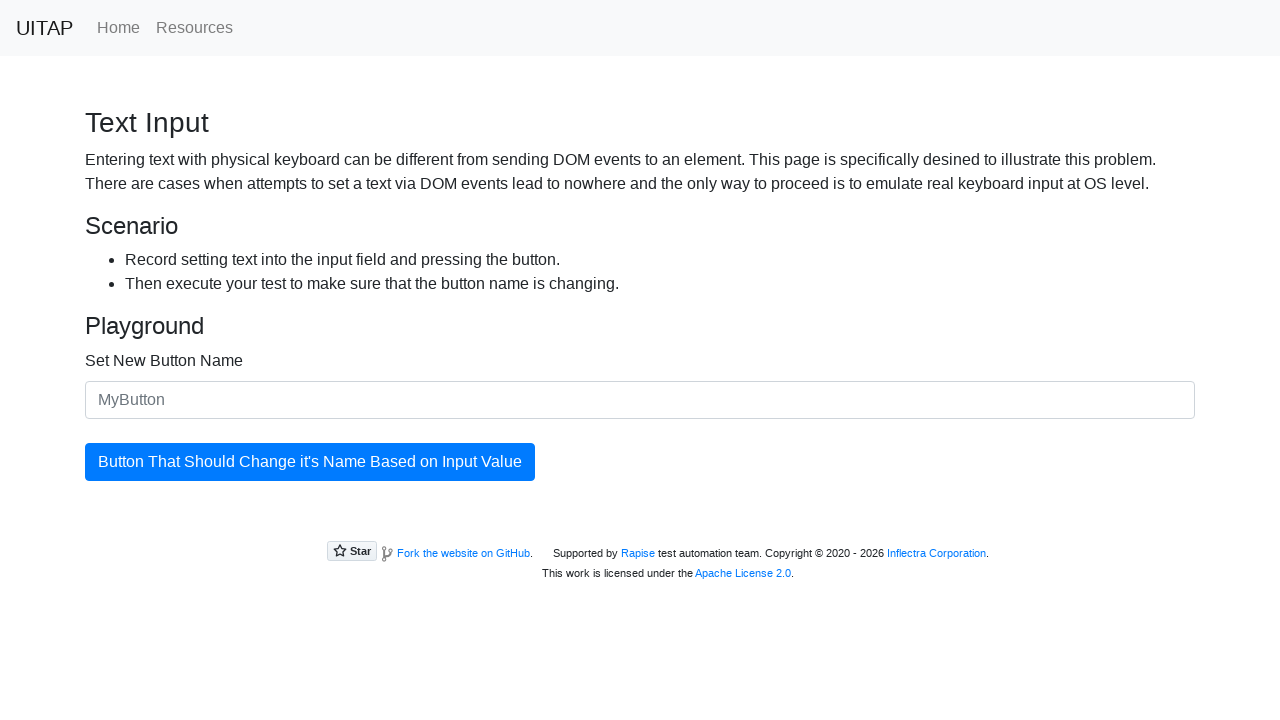

Input field '#newButtonName' is ready
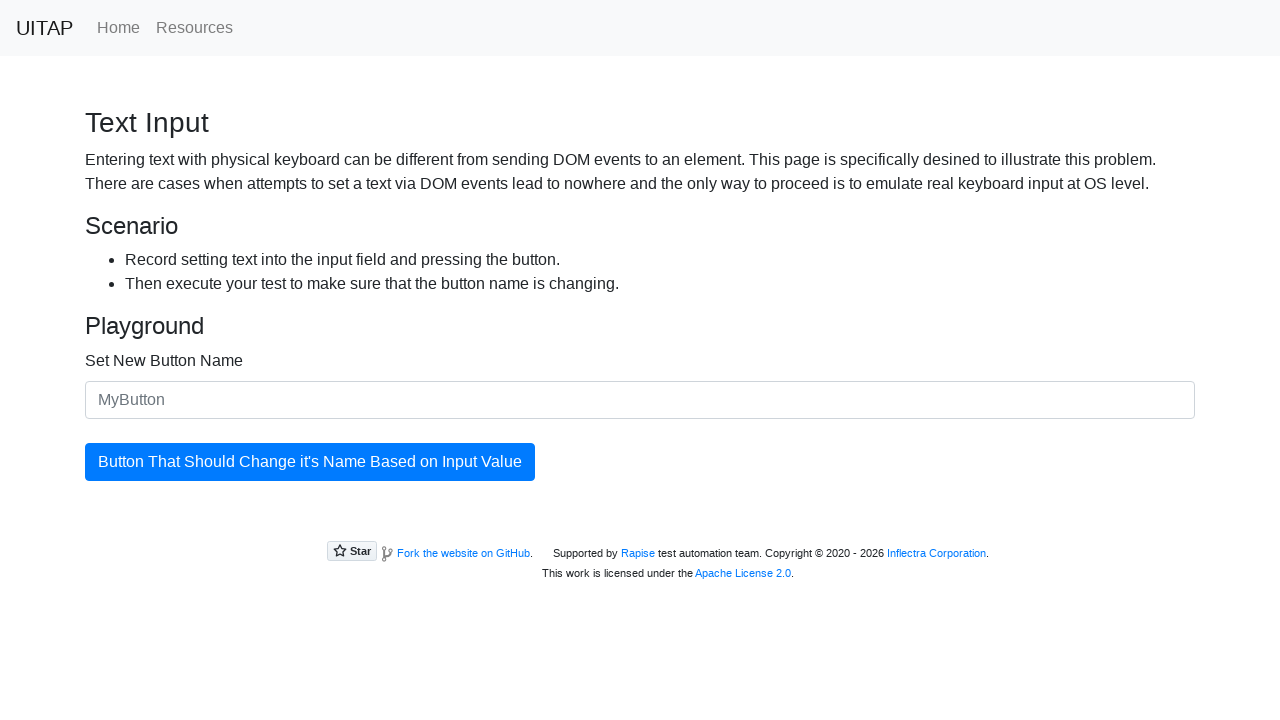

Filled input field with 'SkyPro' on #newButtonName
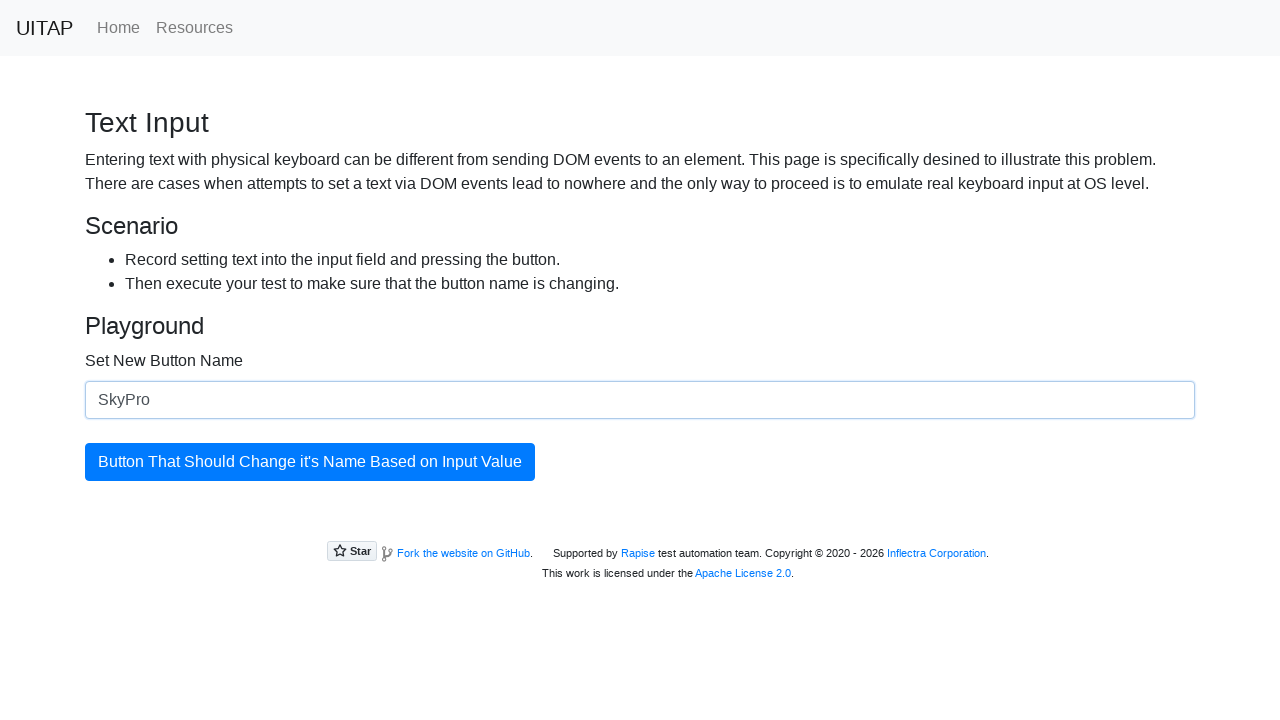

Clicked button '#updatingButton' to update its text at (310, 462) on #updatingButton
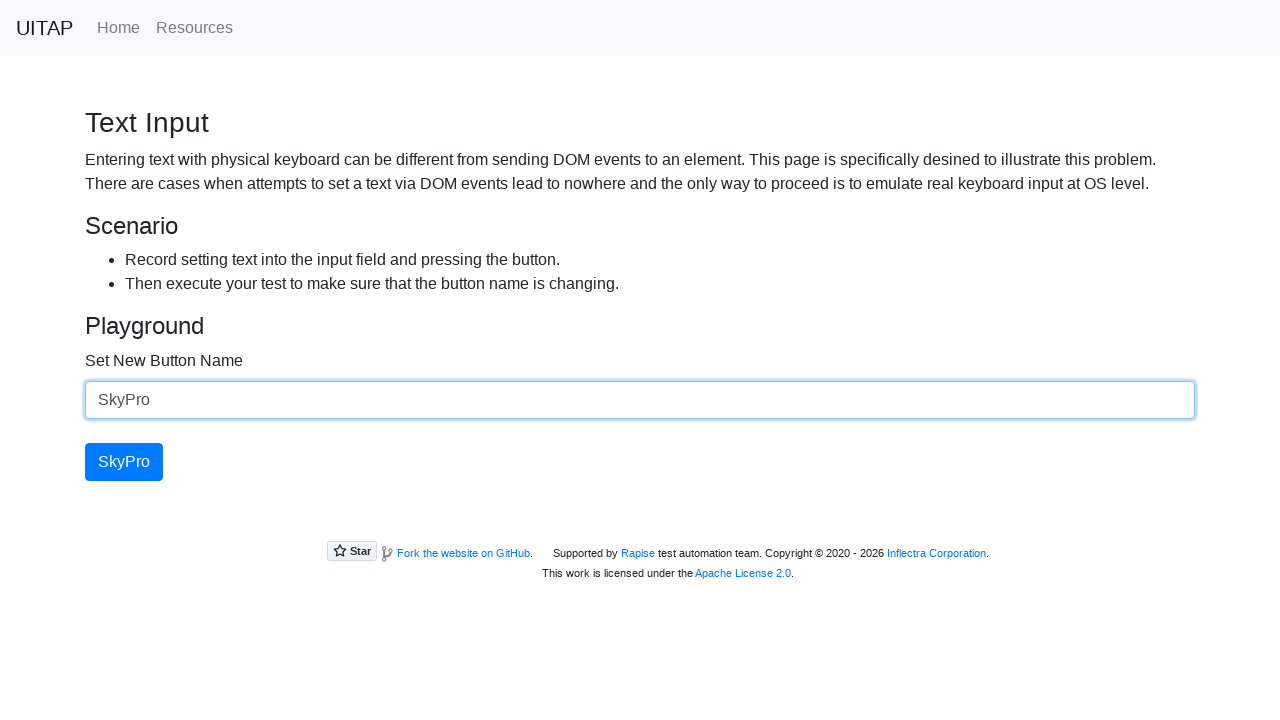

Button text successfully updated to 'SkyPro'
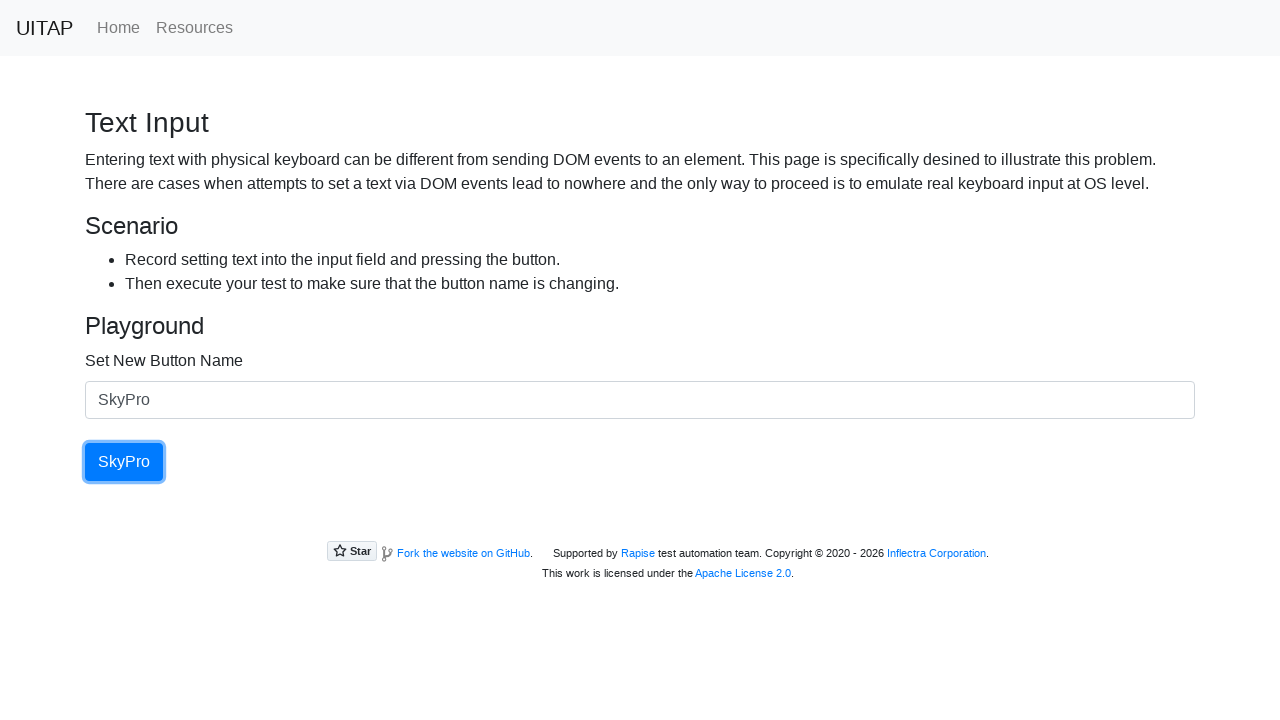

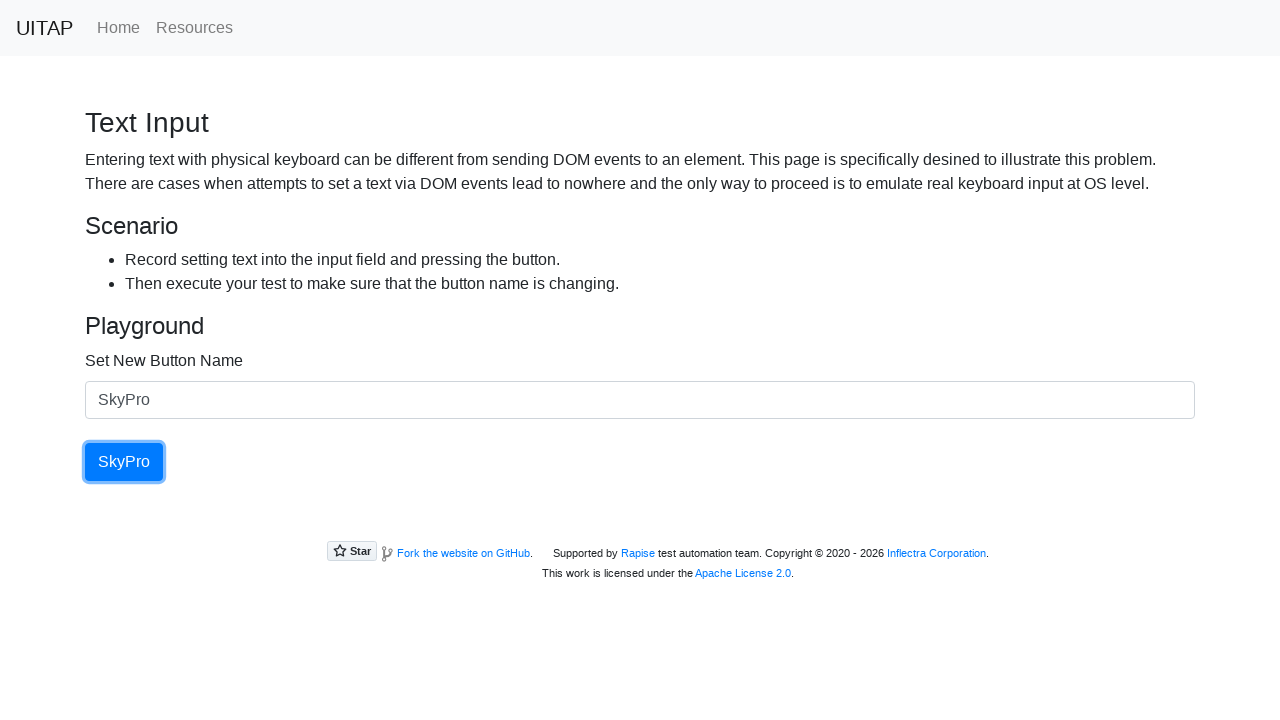